Tests registration form with mismatched email confirmation and verifies error message

Starting URL: https://alada.vn/tai-khoan/dang-ky.html

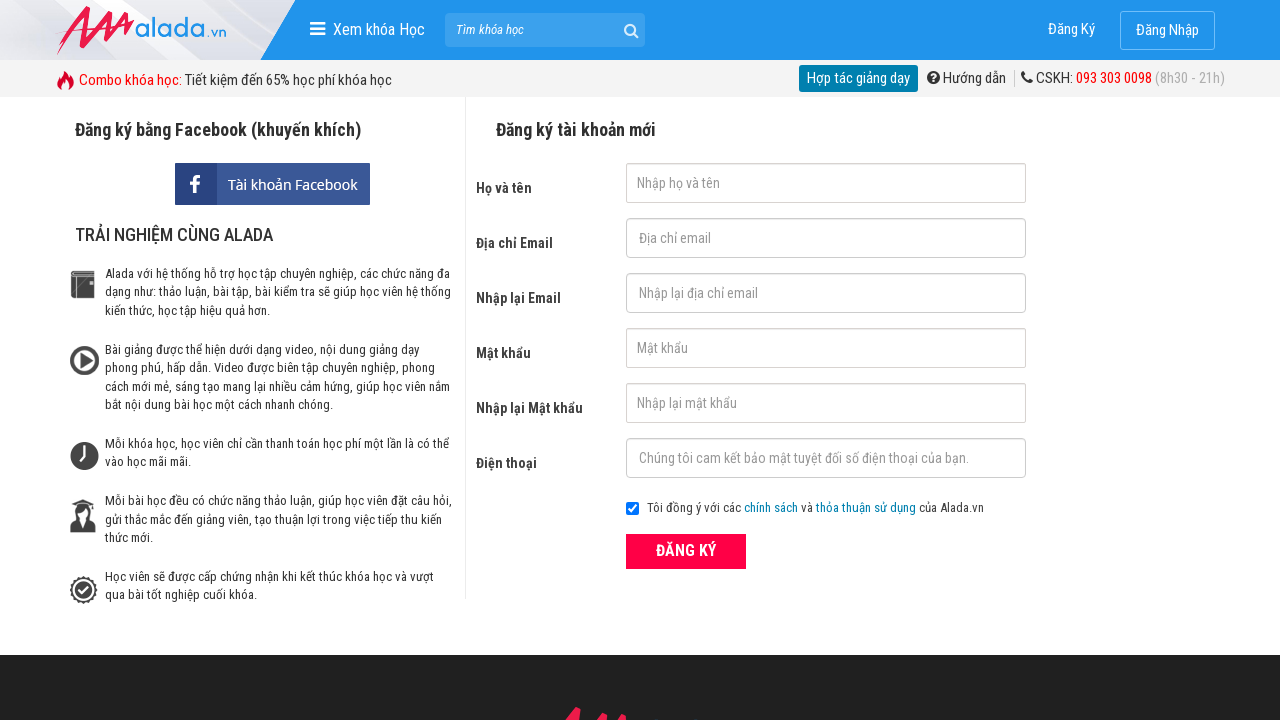

Filled name field with 'Huyen' on //form[@id='frmLogin']//input[@id='txtFirstname']
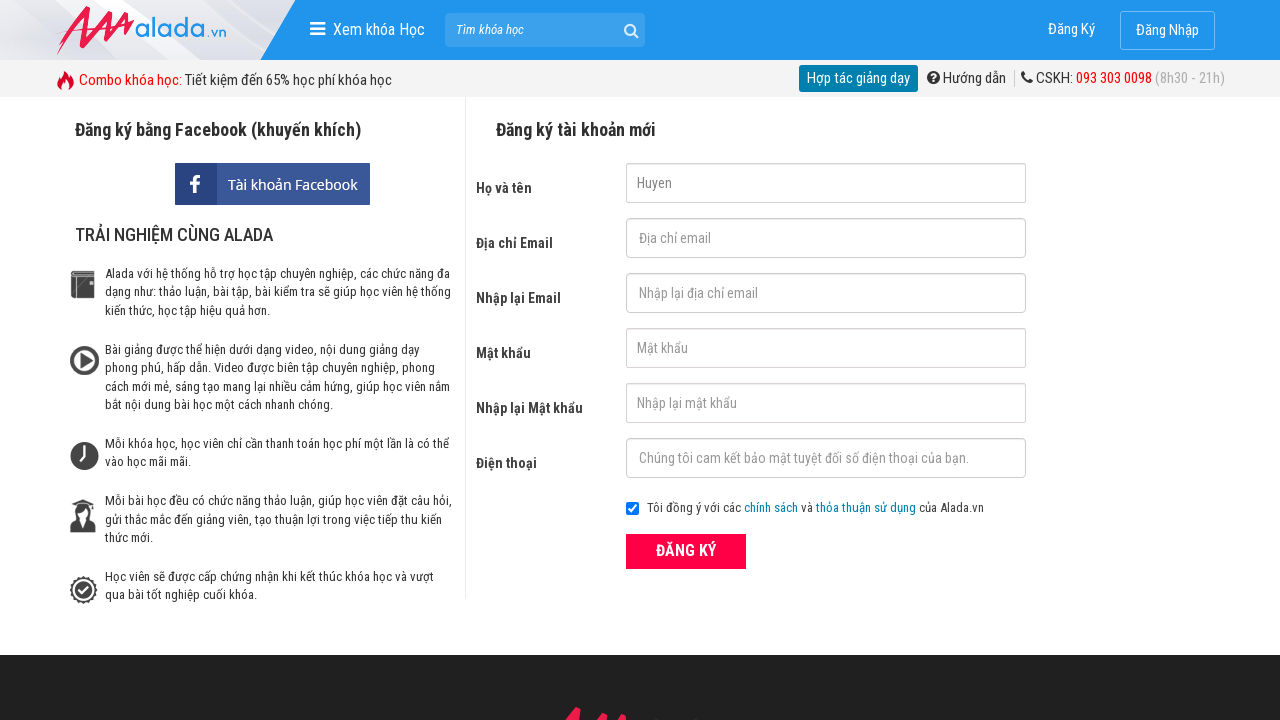

Filled email field with 'huyentt@mpos.vn' on //form[@id='frmLogin']//input[@id='txtEmail']
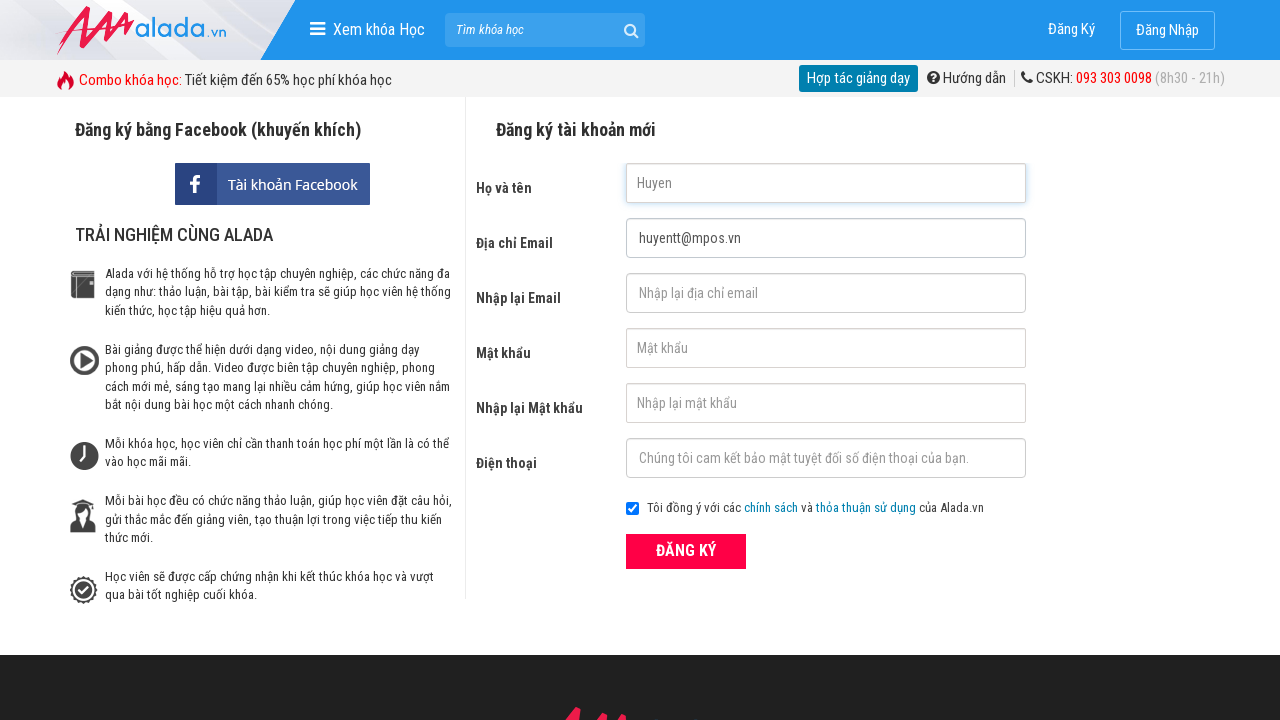

Filled confirm email field with mismatched email 'huyentt@yopmail.com' on //form[@id='frmLogin']//input[@id='txtCEmail']
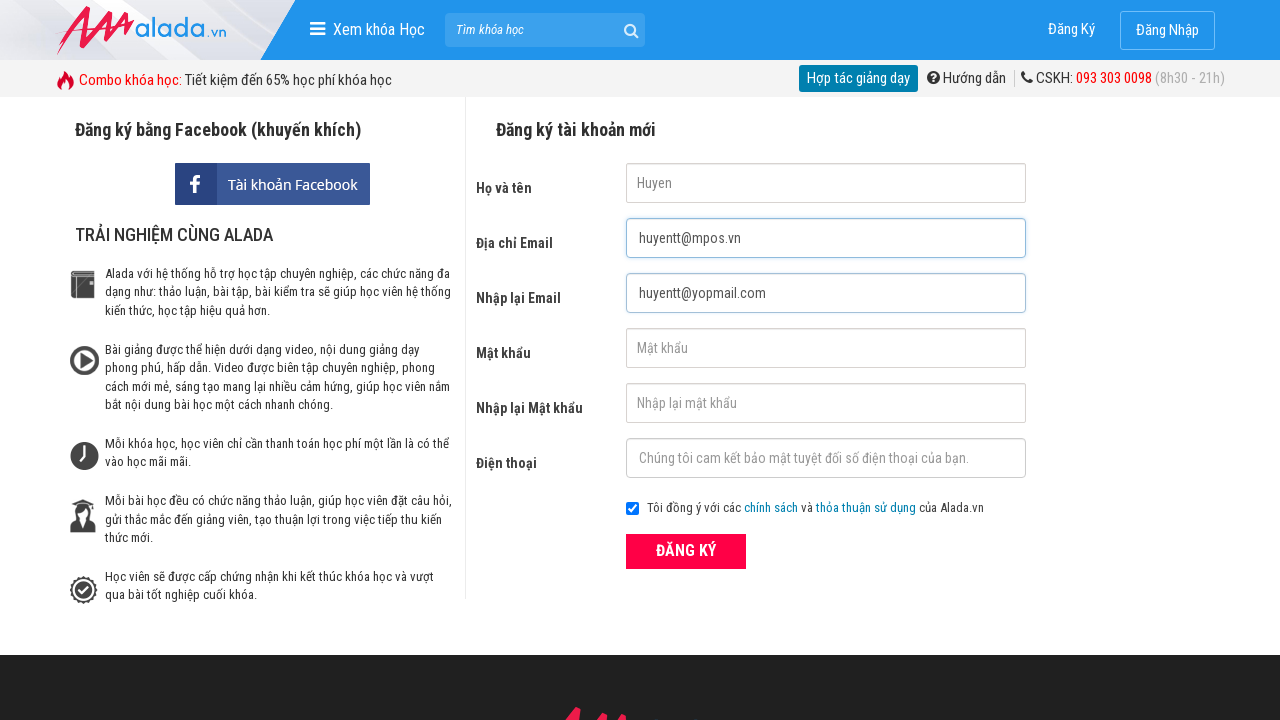

Filled password field with '123456' on //form[@id='frmLogin']//input[@id='txtPassword']
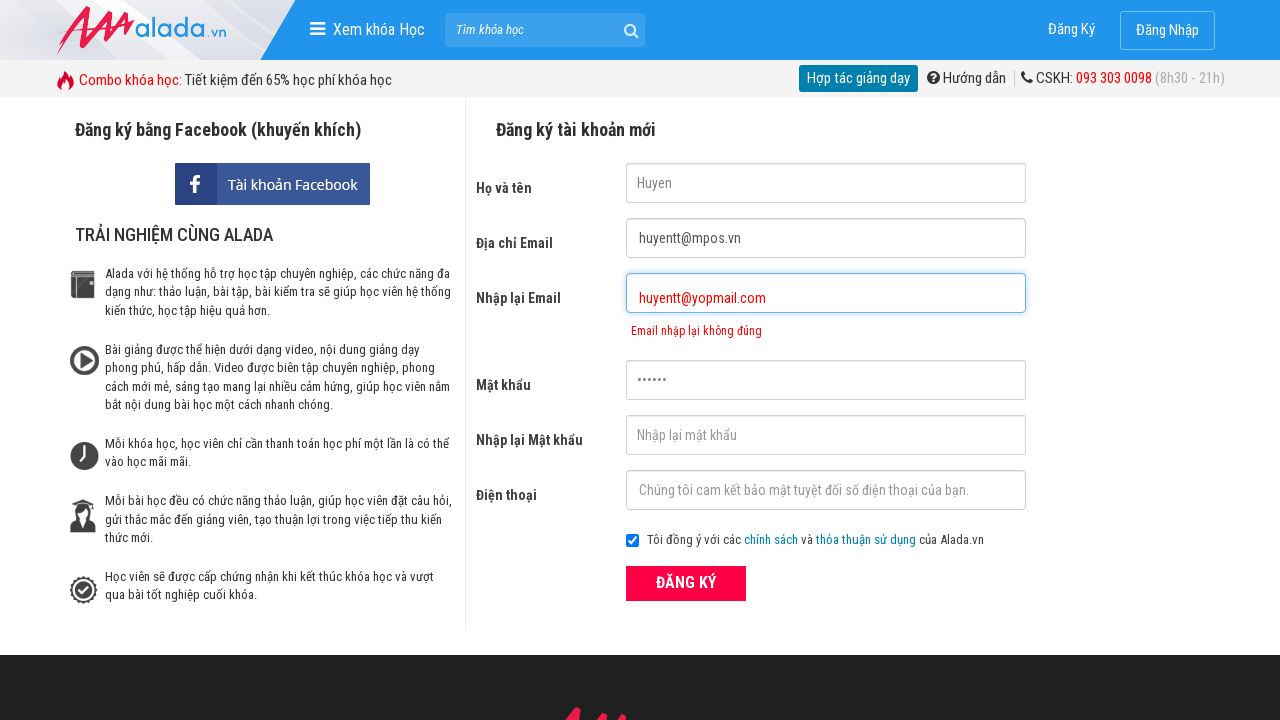

Filled confirm password field with '123456' on //form[@id='frmLogin']//input[@id='txtCPassword']
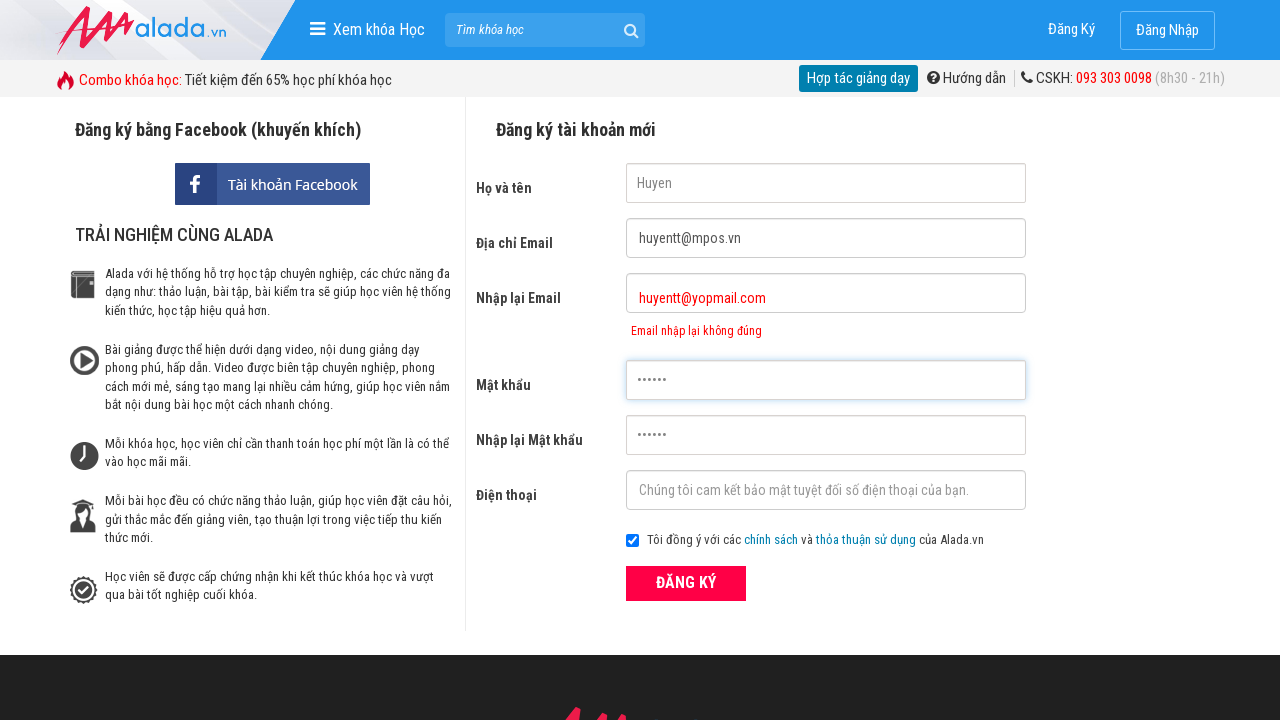

Filled phone number field with '0389954259' on //form[@id='frmLogin']//input[@id='txtPhone']
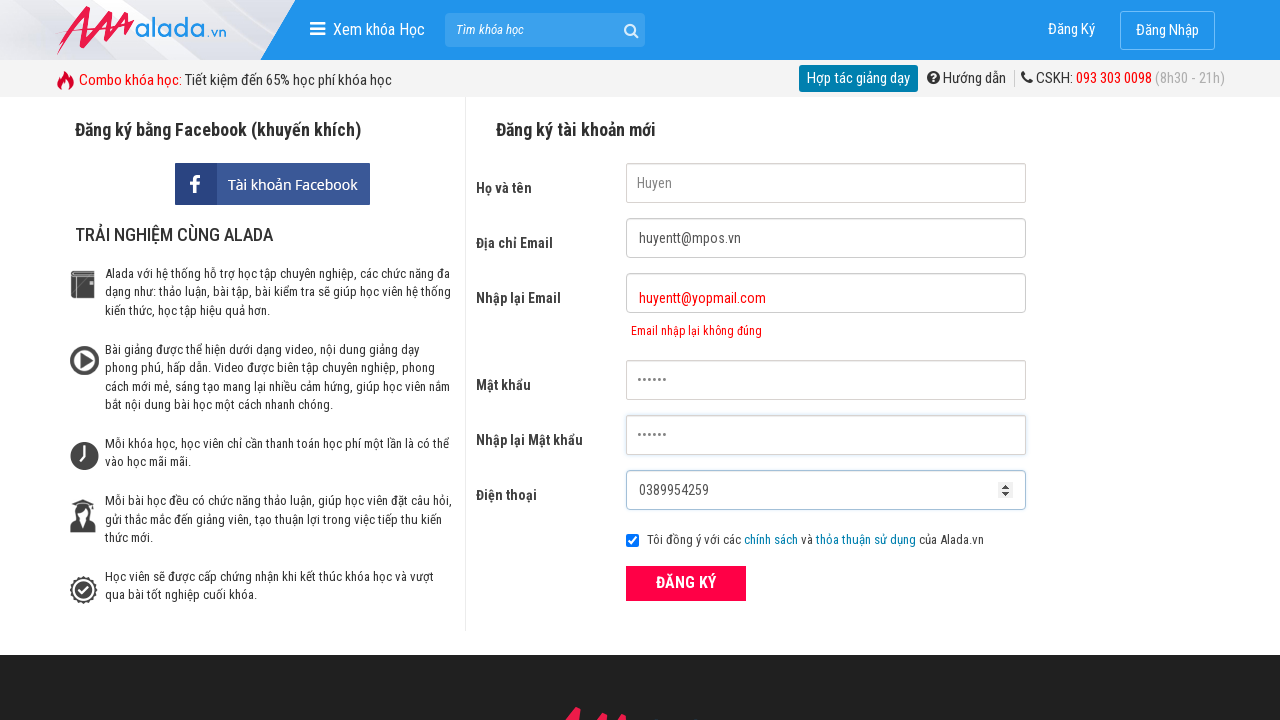

Clicked register button to submit form at (686, 583) on xpath=//form[@id='frmLogin']//button
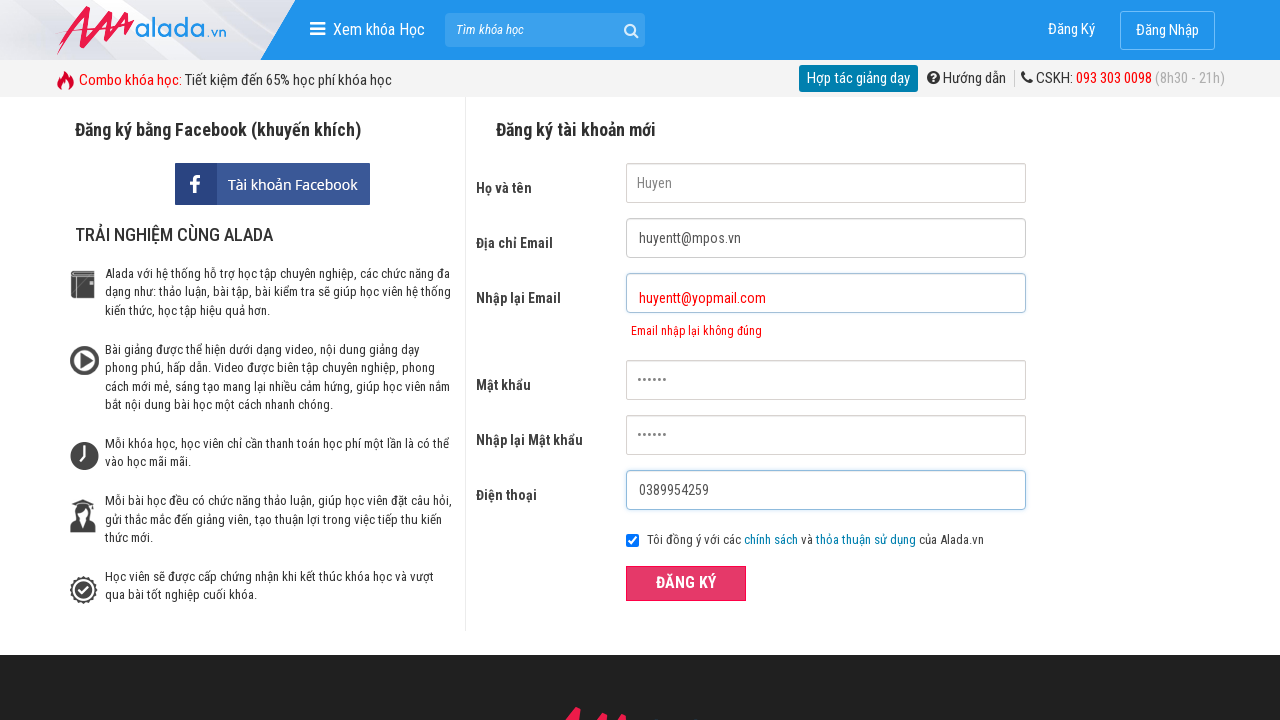

Email confirmation mismatch error message appeared
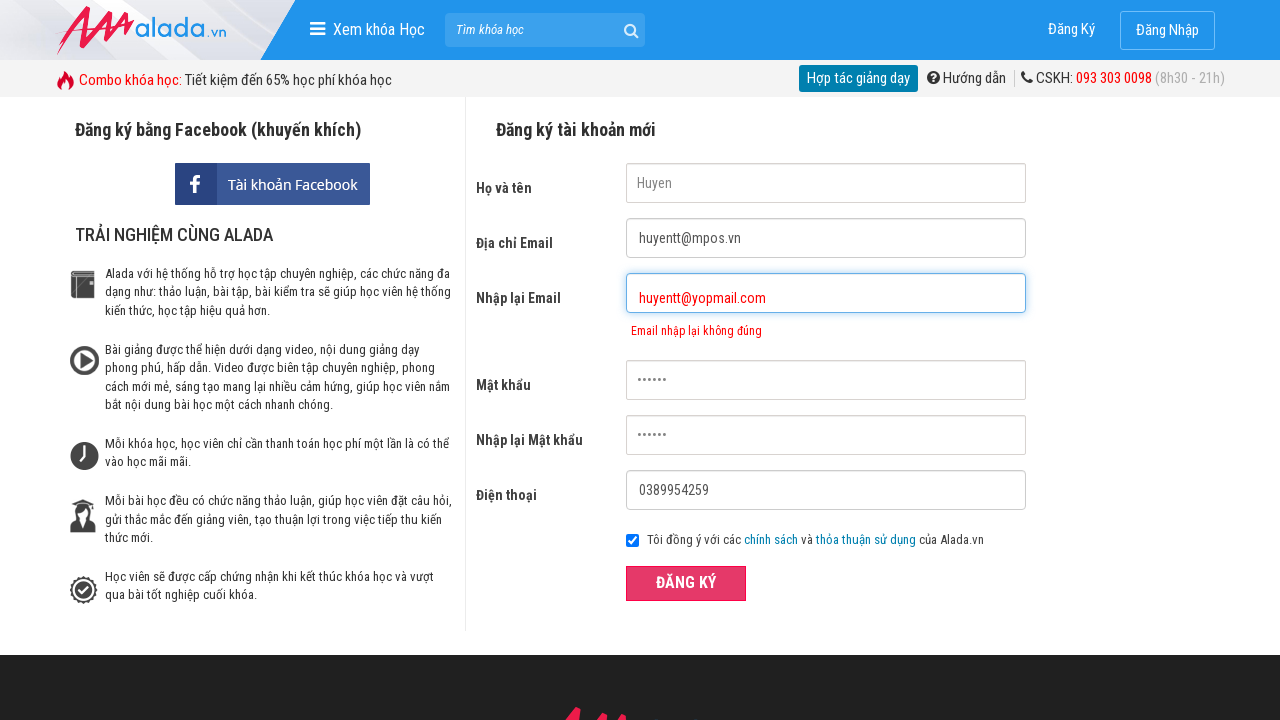

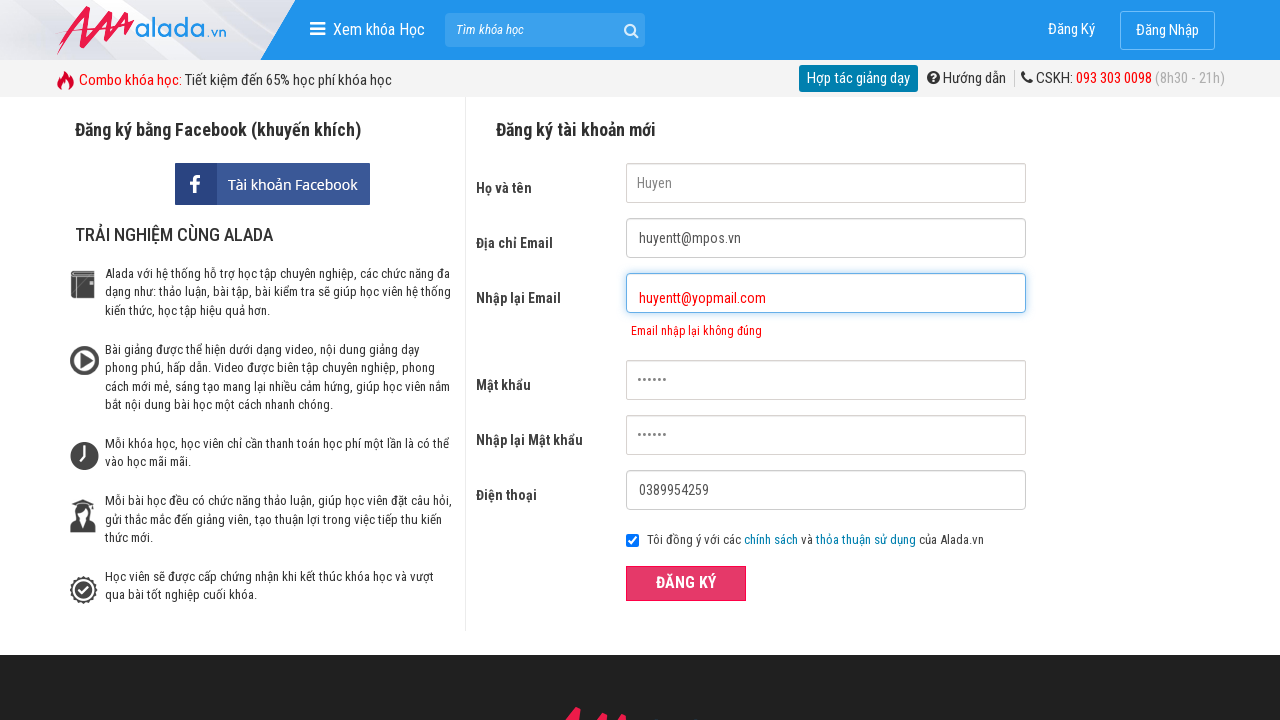